Tests clicking on a link using CSS text selector to navigate to the Drag and Drop page

Starting URL: https://the-internet.herokuapp.com/

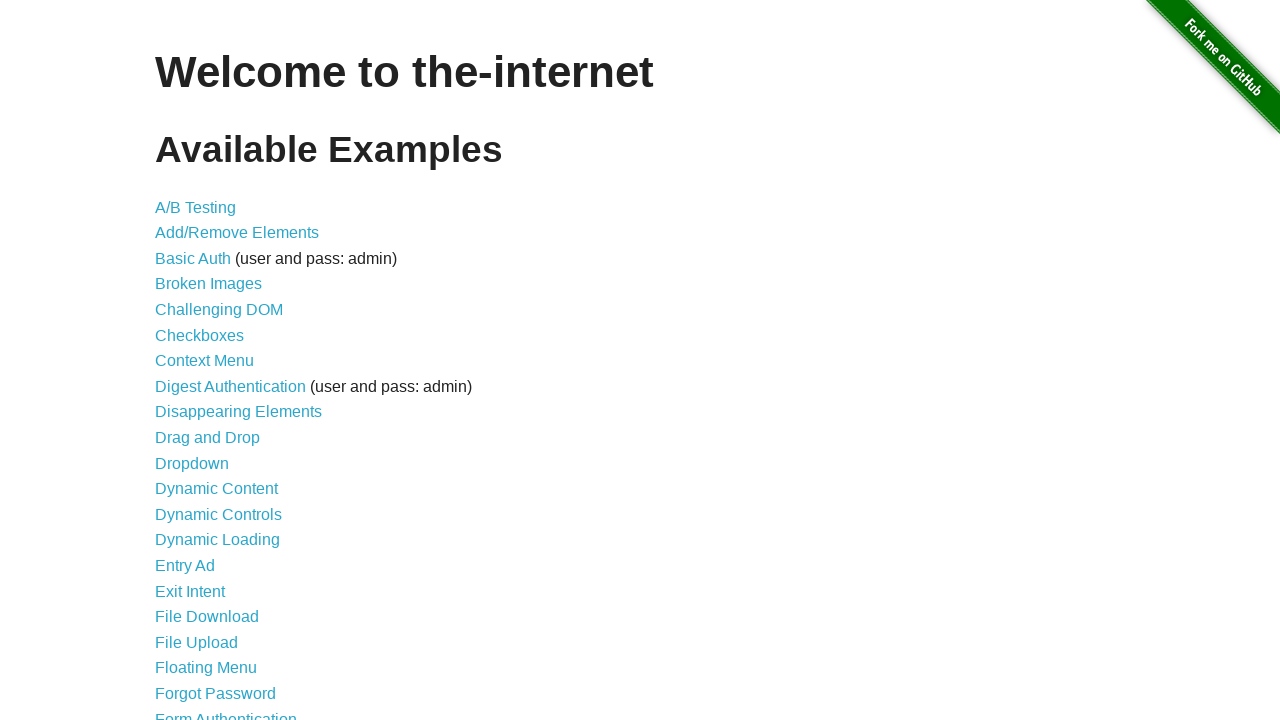

Clicked on 'Drag and Drop' link using CSS text selector at (208, 438) on a:has-text('Drag and Drop')
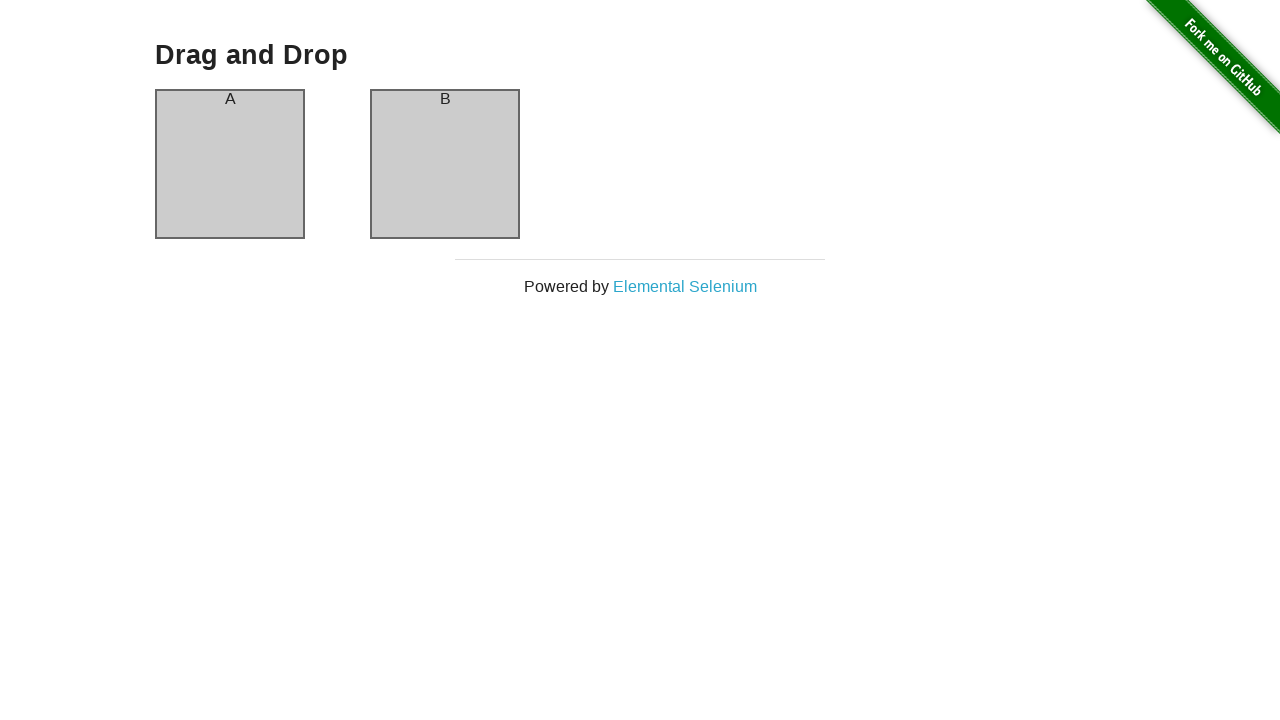

Navigation to Drag and Drop page completed
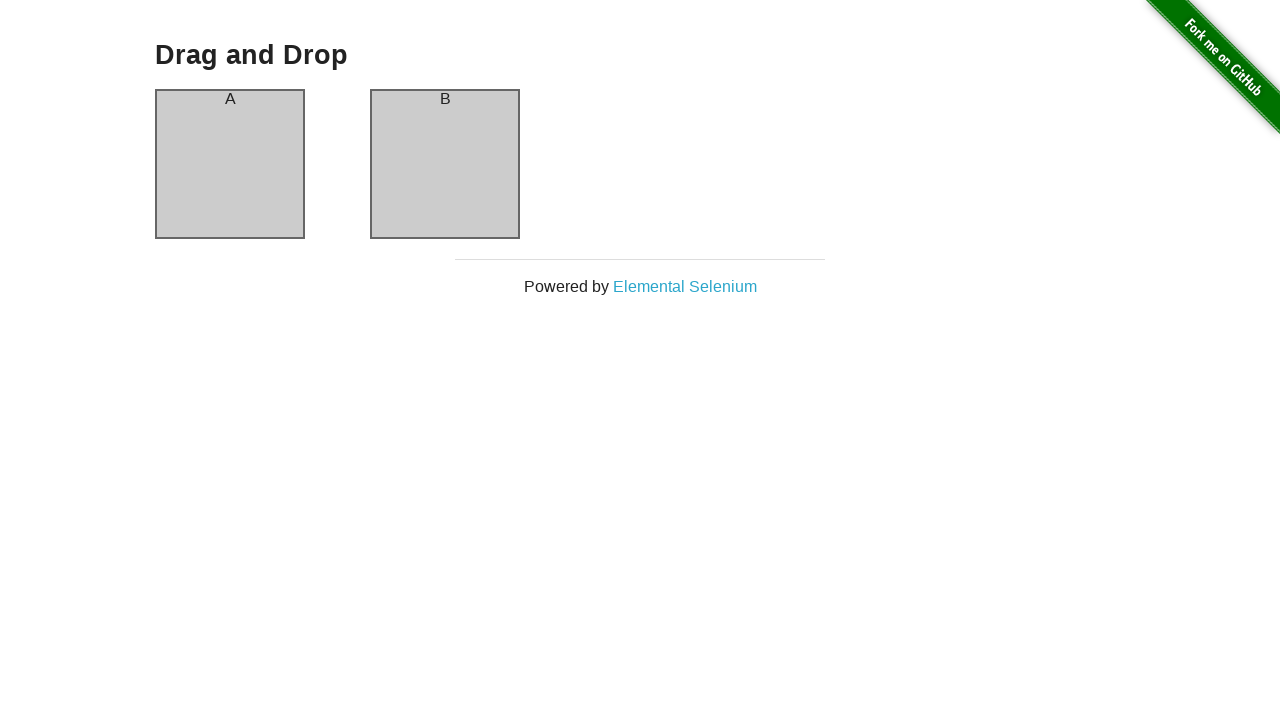

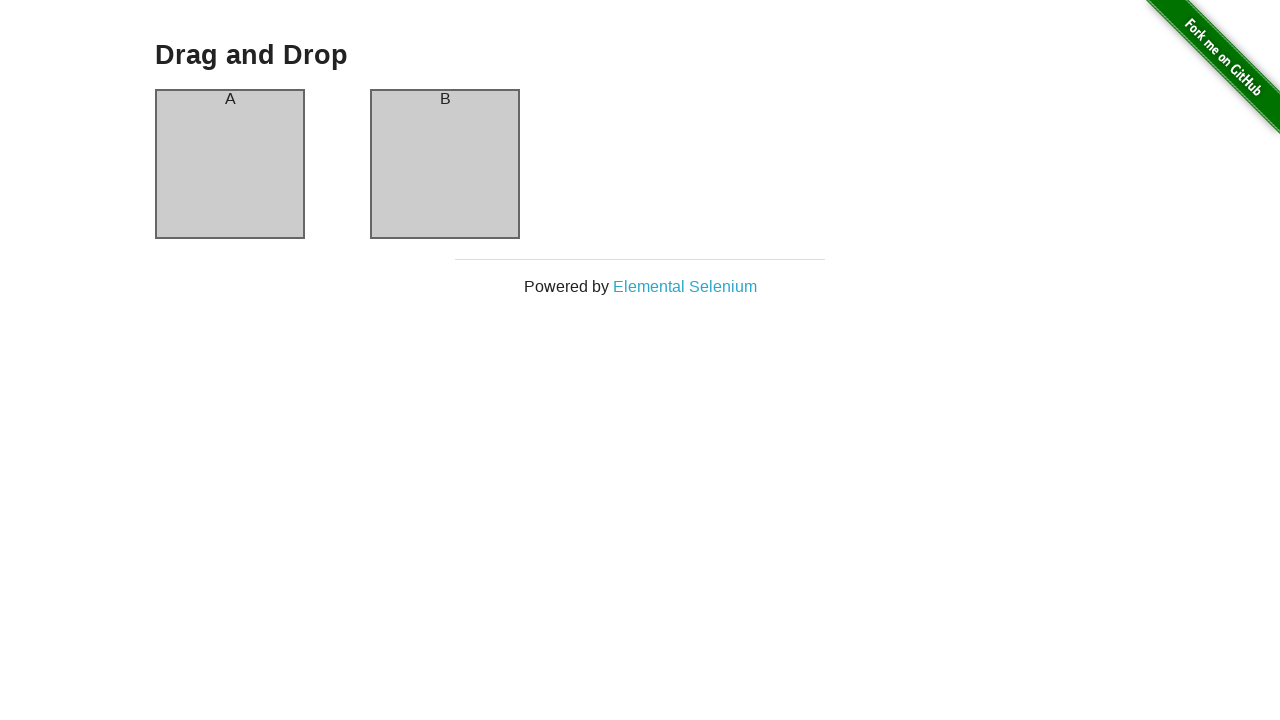